Tests the add-to-cart functionality on BStackDemo e-commerce site by adding a product to the cart and verifying the correct item appears in the cart.

Starting URL: https://bstackdemo.com/

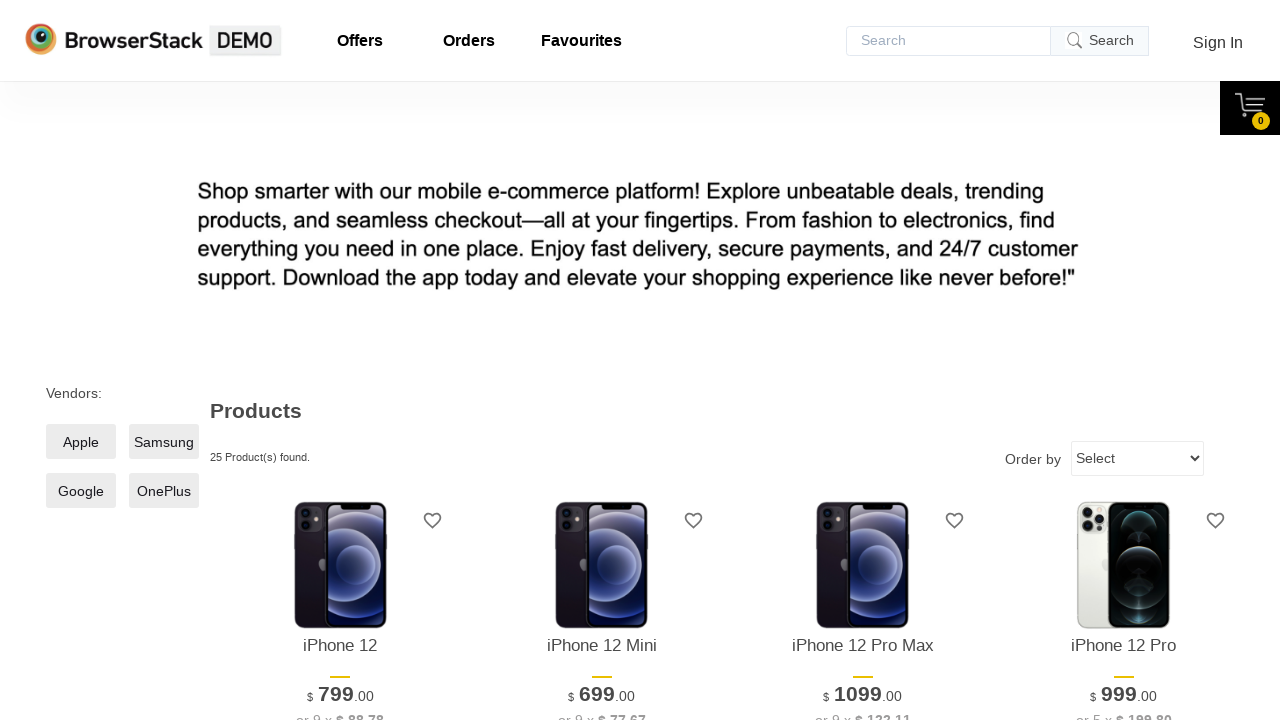

Retrieved product #3 name from the catalog
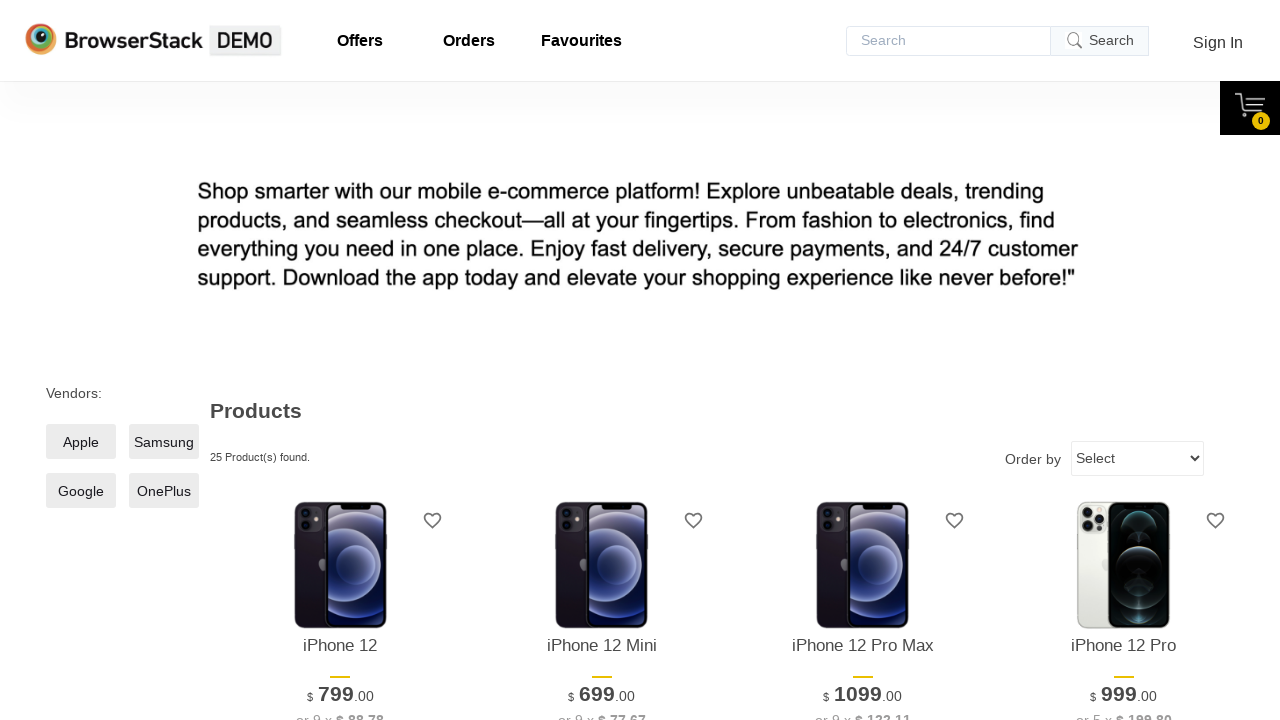

Clicked add to cart button for product #3 at (863, 361) on #\33  > .shelf-item__buy-btn
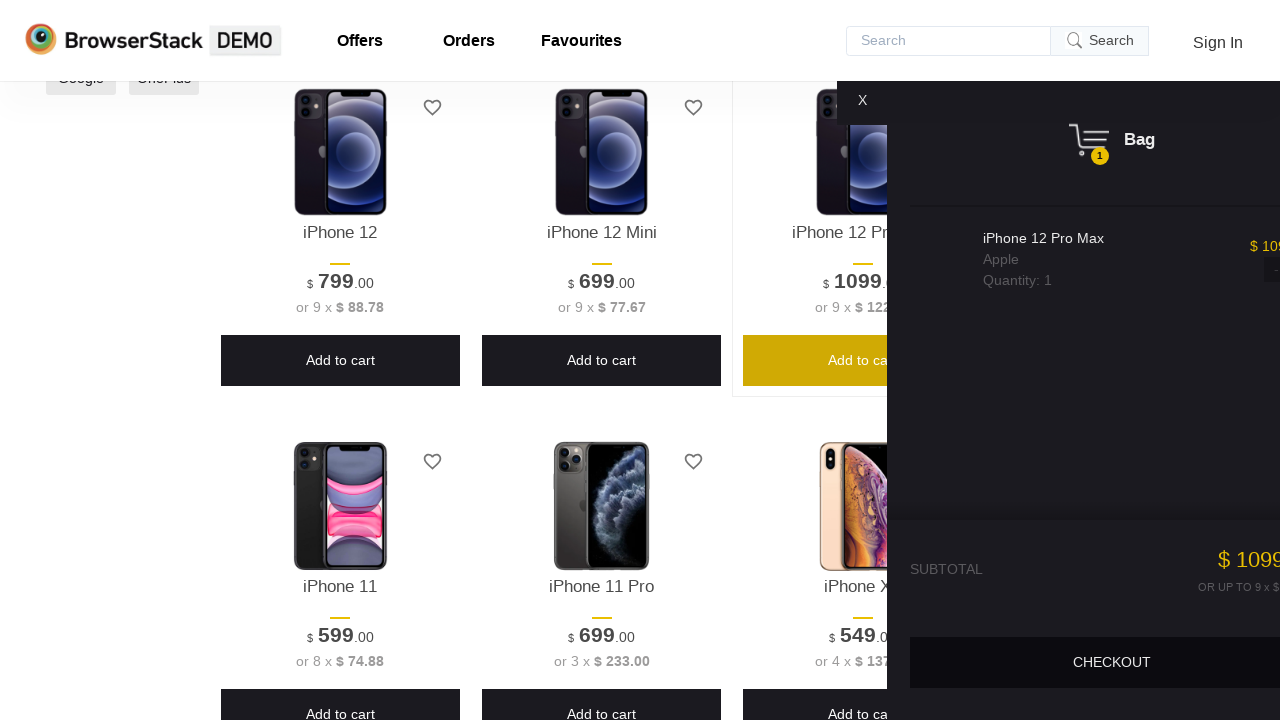

Cart opened and loaded
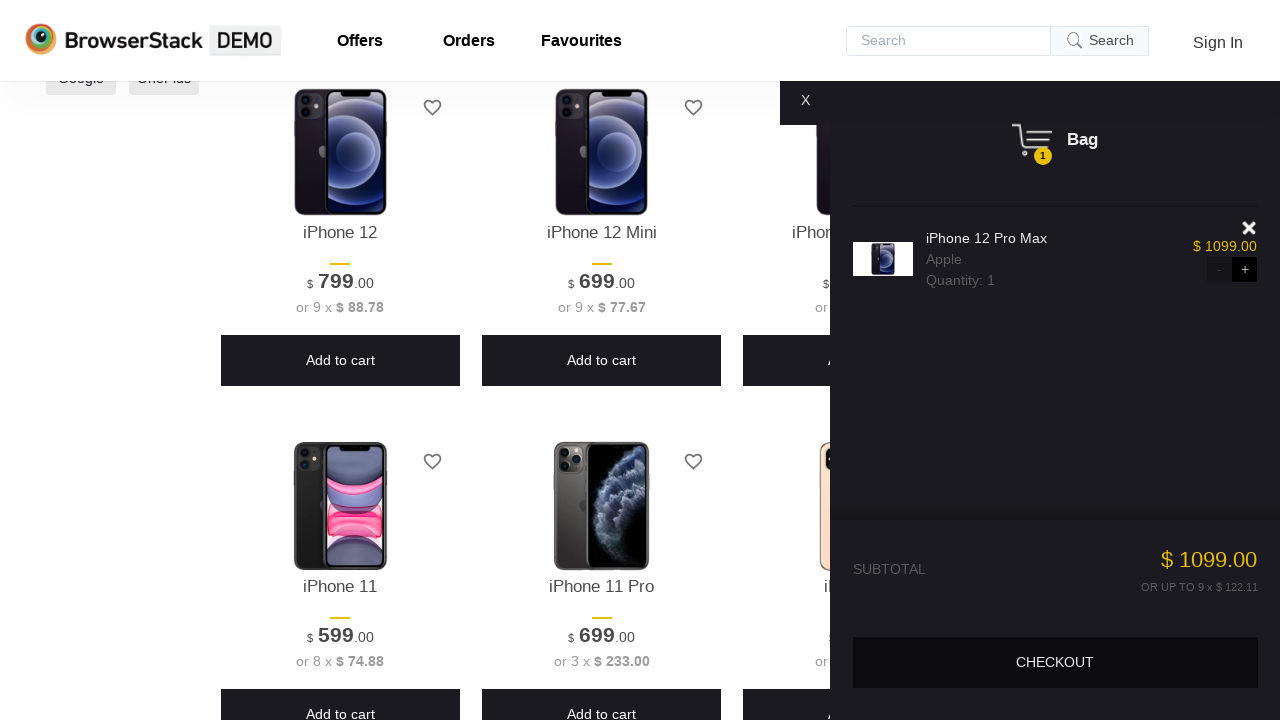

Retrieved product name from cart
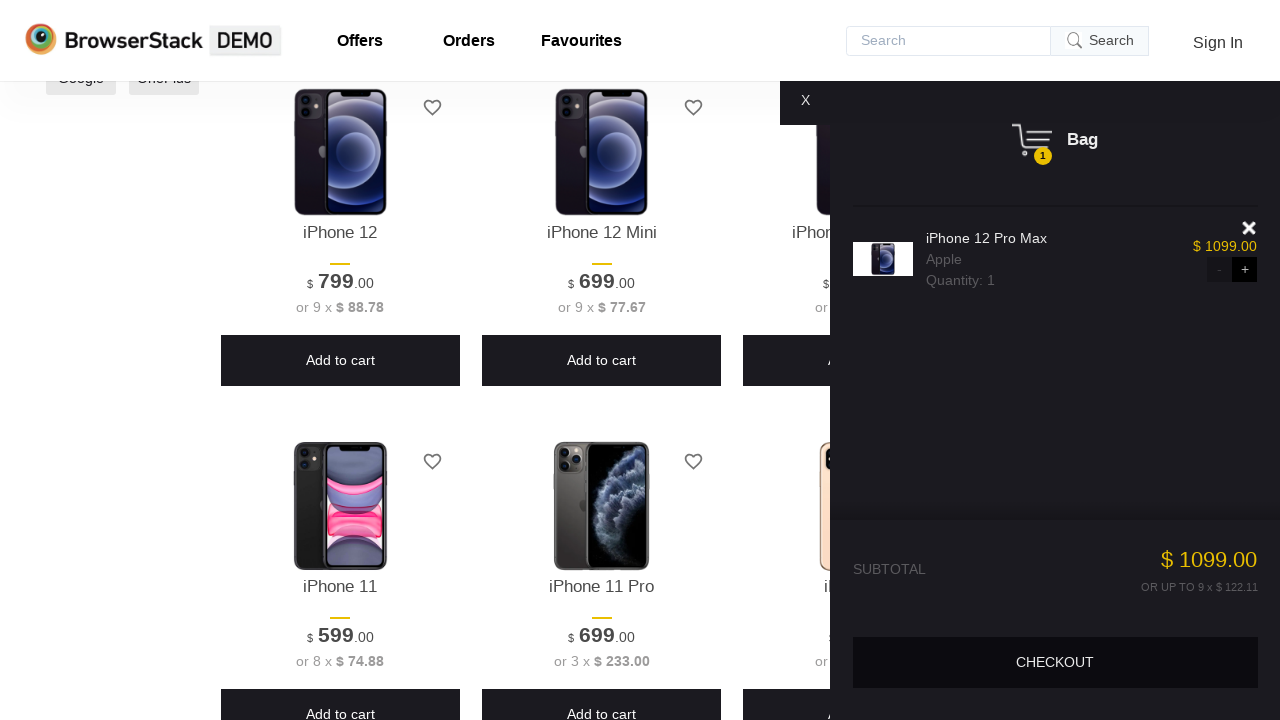

Verified correct product in cart: 'iPhone 12 Pro Max'
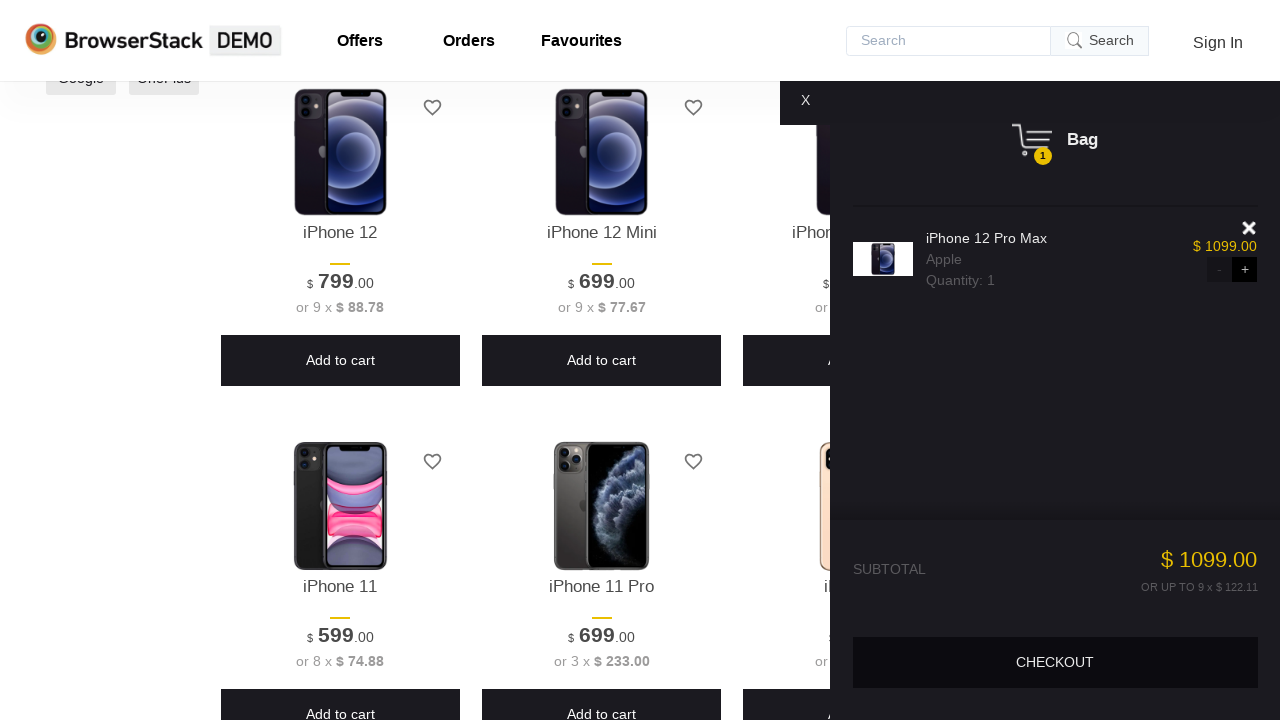

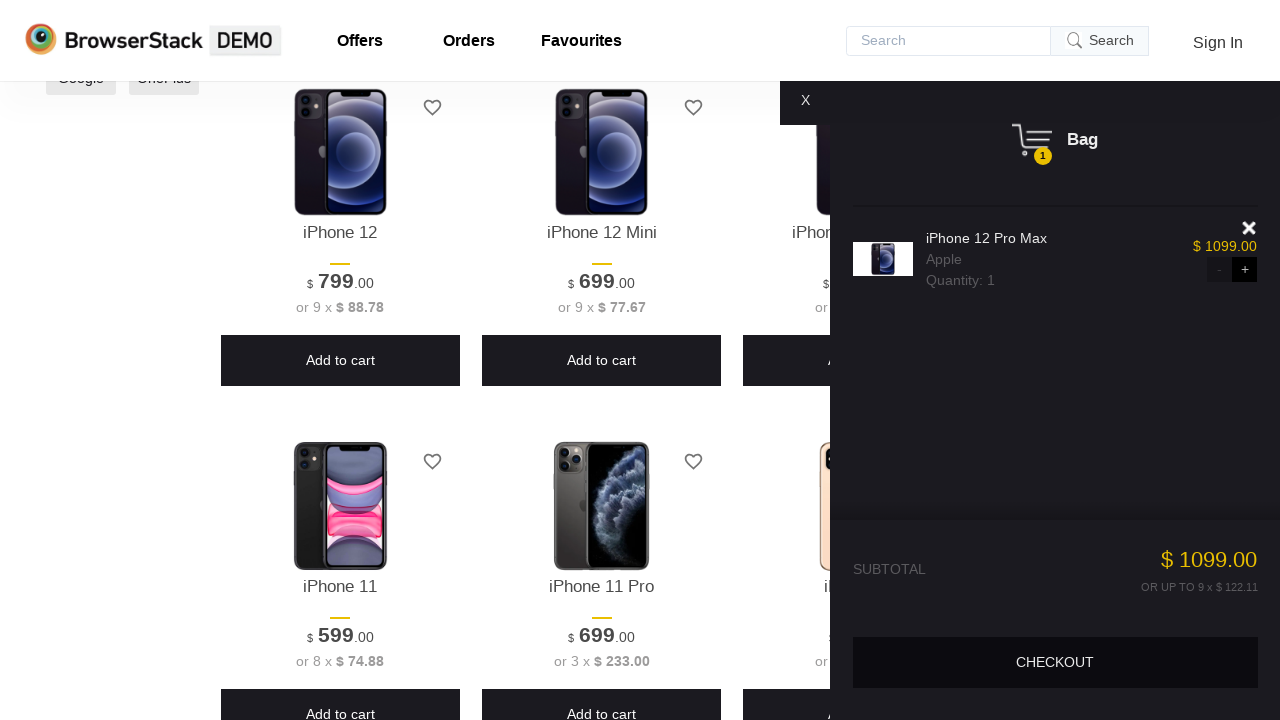